Performs a calculator operation (2+4) and verifies the result

Starting URL: https://dgotlieb.github.io/WebCalculator/

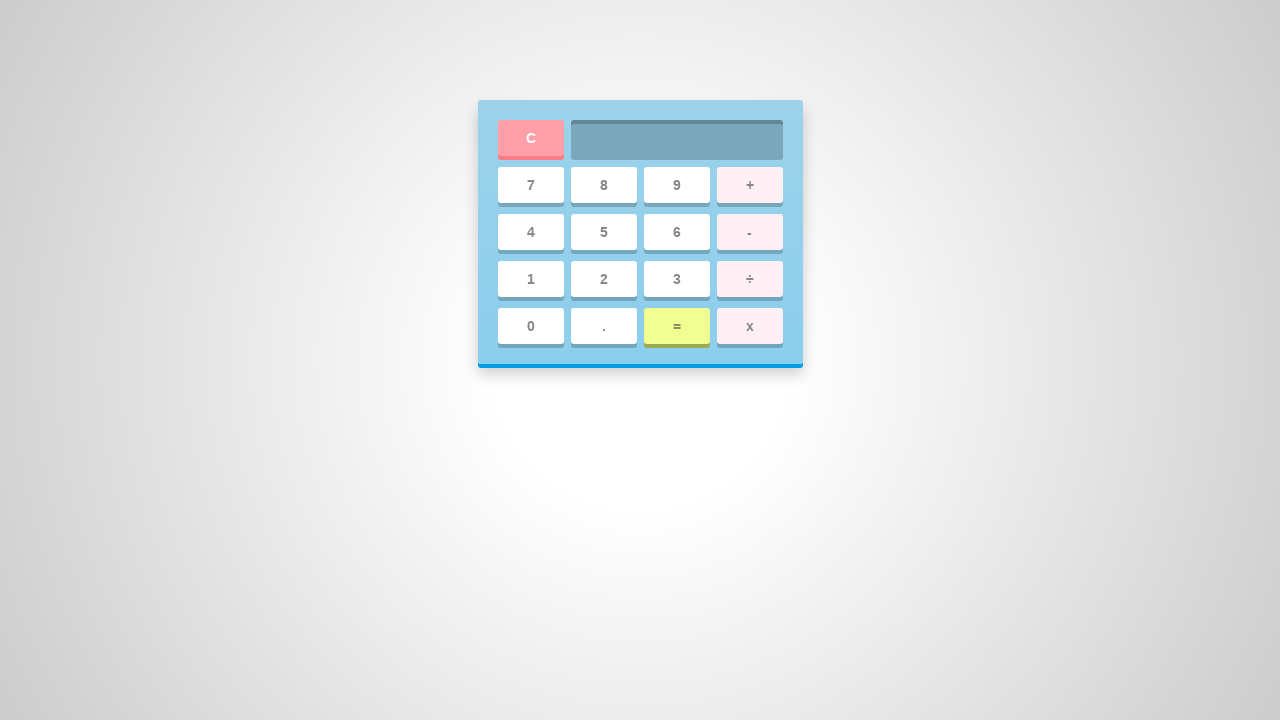

Clicked number 2 on calculator at (604, 279) on #two
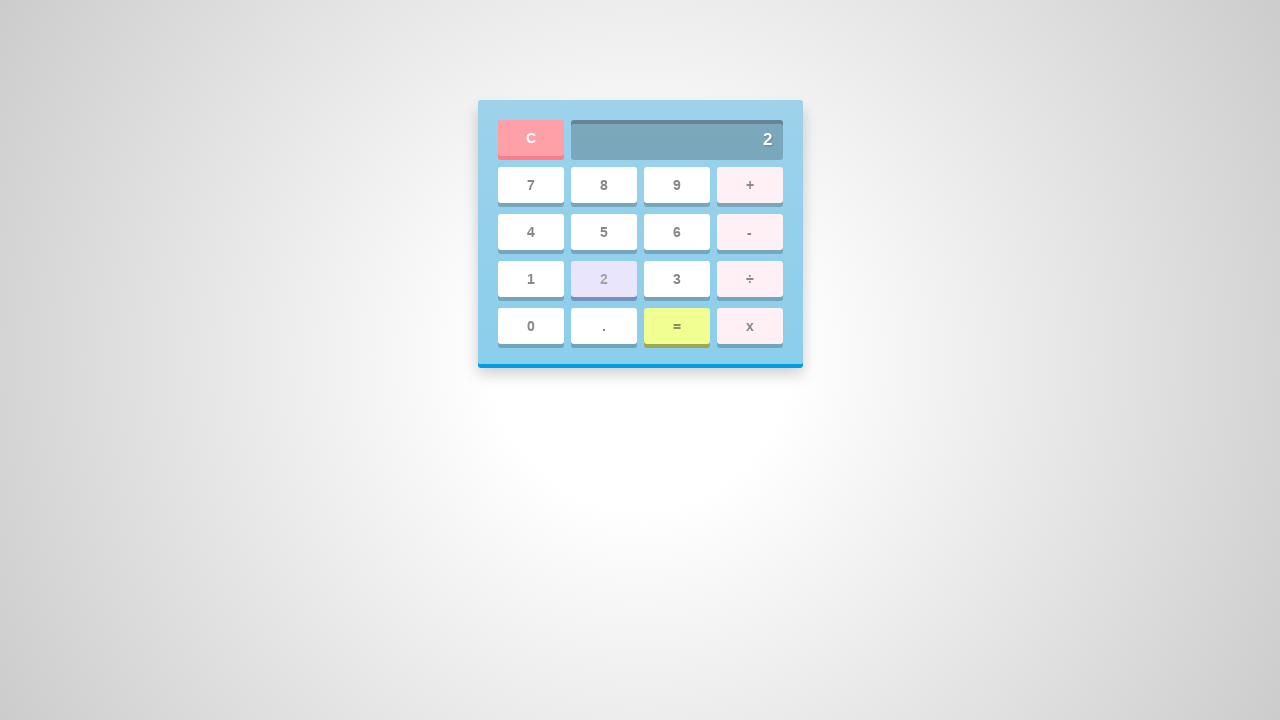

Clicked add button at (750, 185) on #add
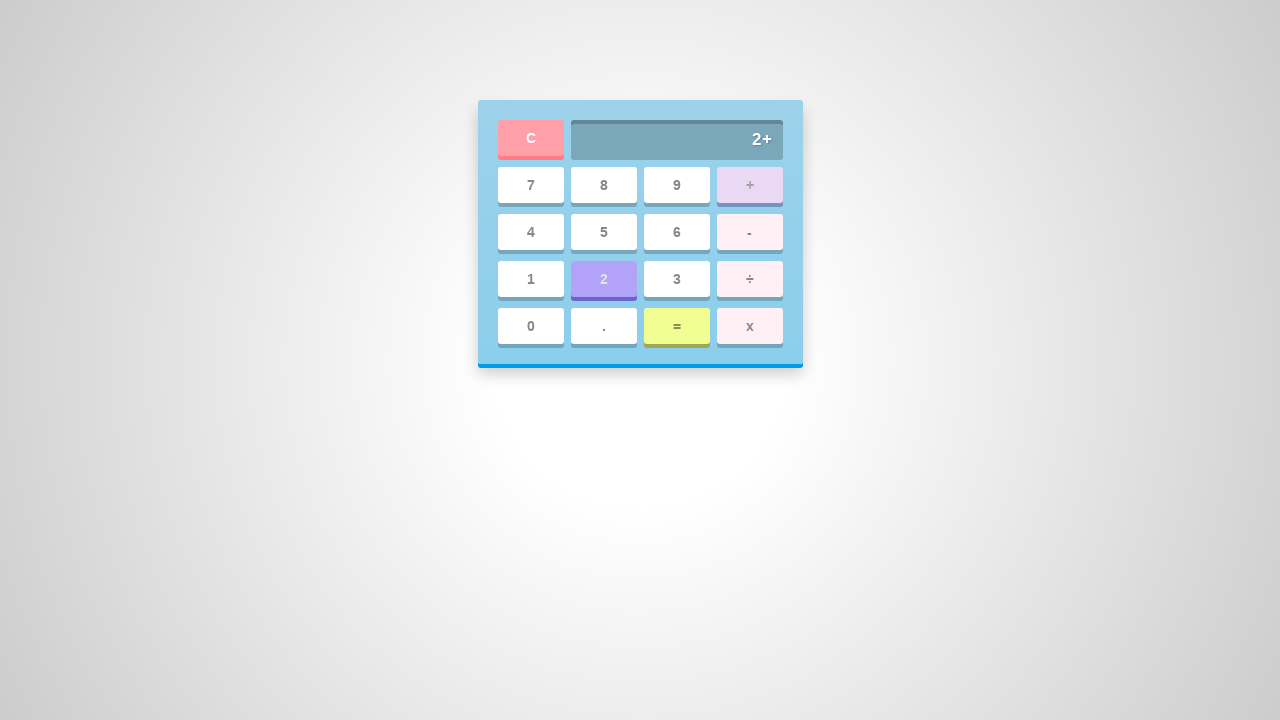

Clicked number 4 on calculator at (530, 232) on #four
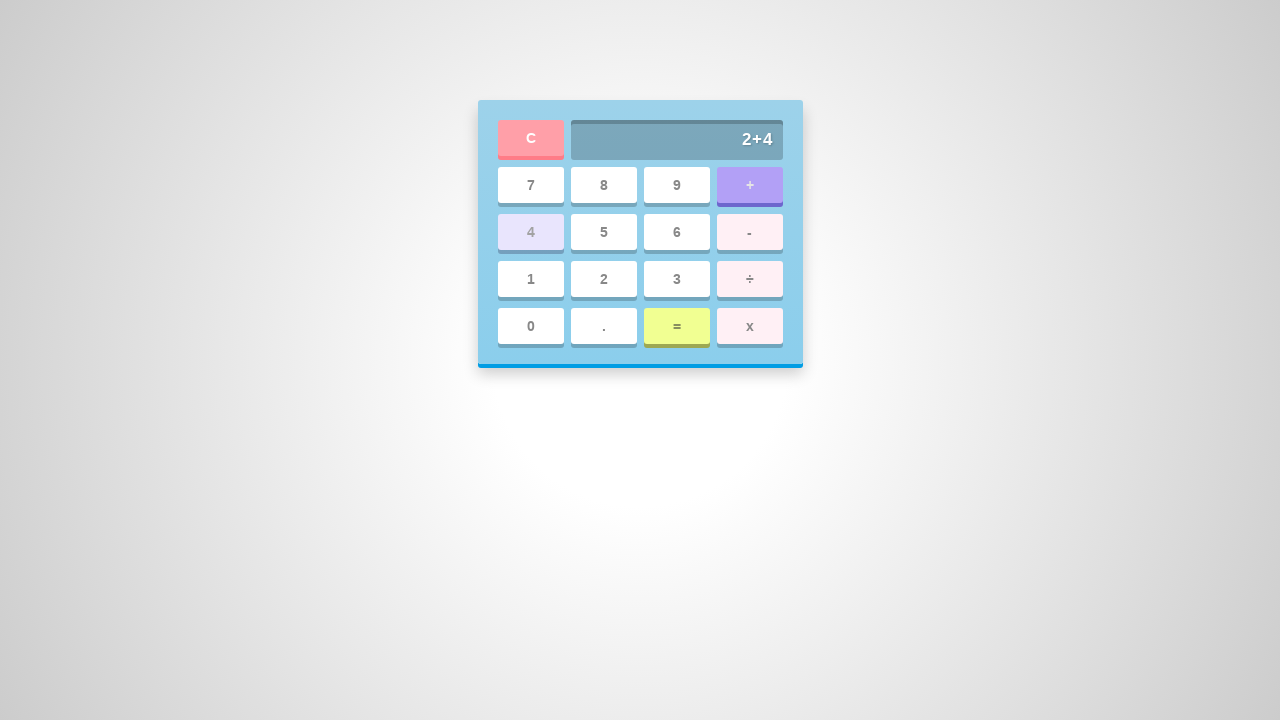

Clicked equals button to calculate result at (676, 326) on #equal
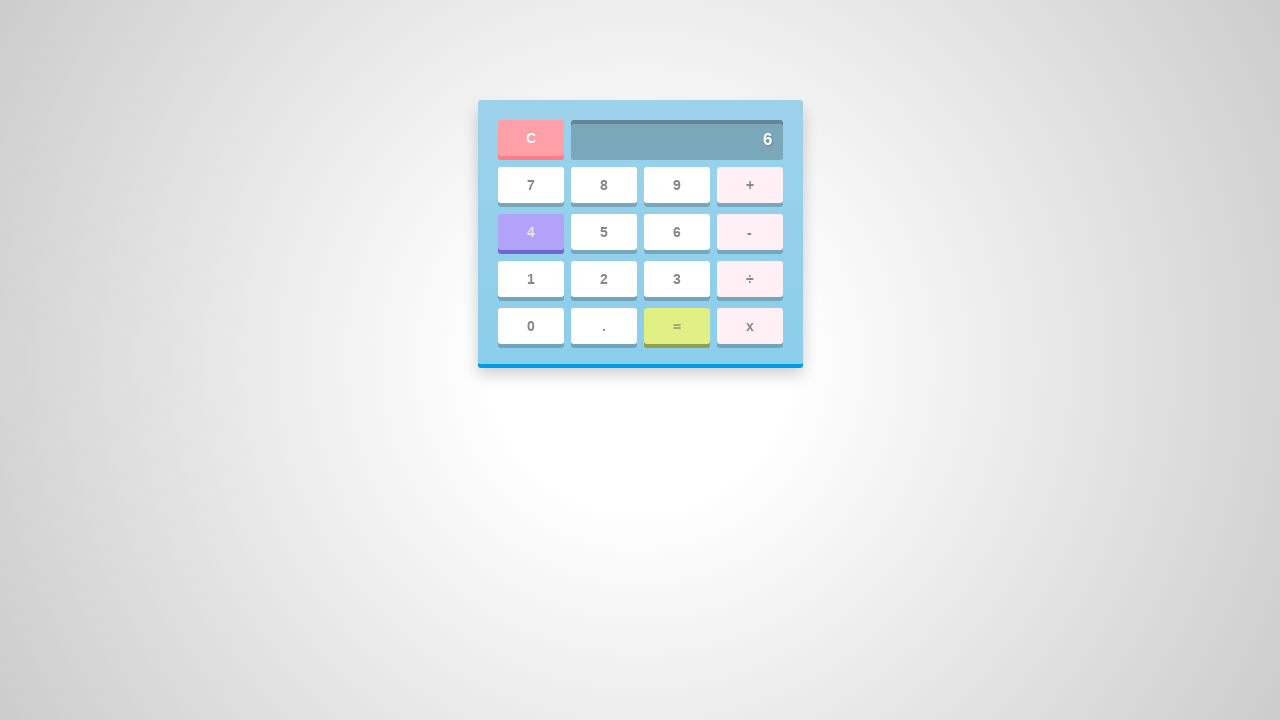

Retrieved calculator result: 6
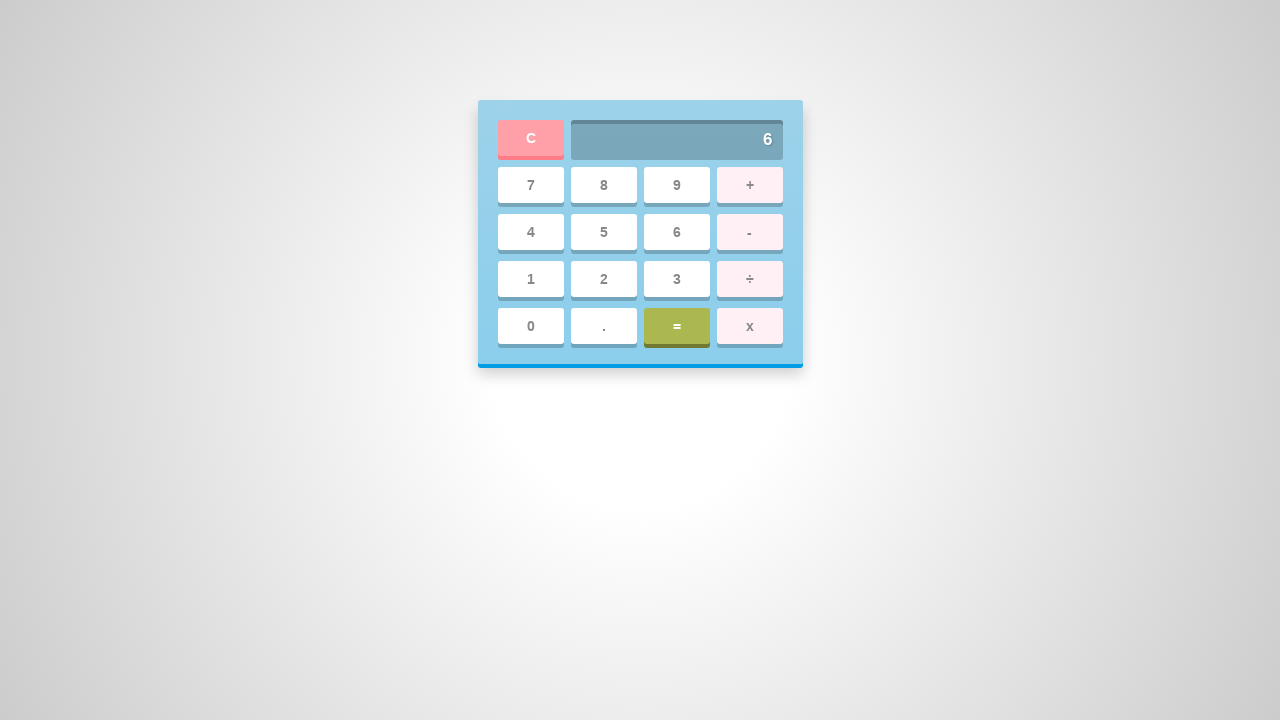

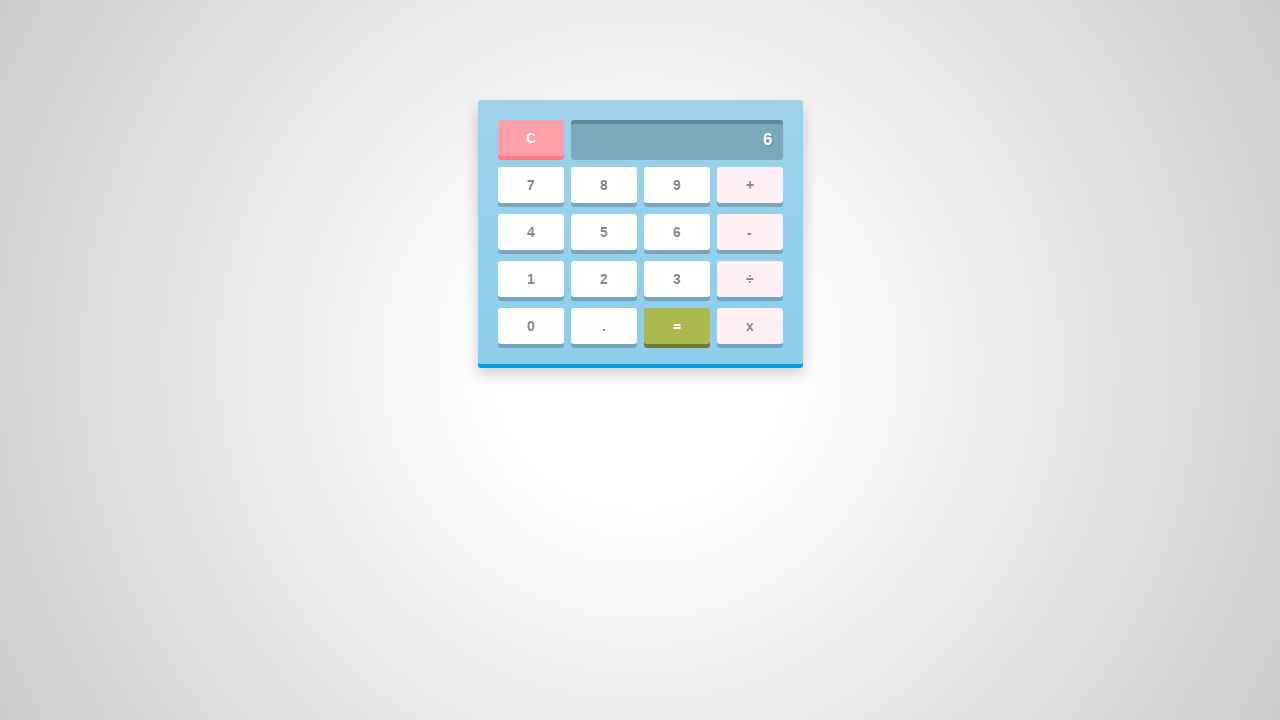